Navigates to Gmail page and clicks on the "Learn more about using Guest mode" link to access help information

Starting URL: https://gmail.com

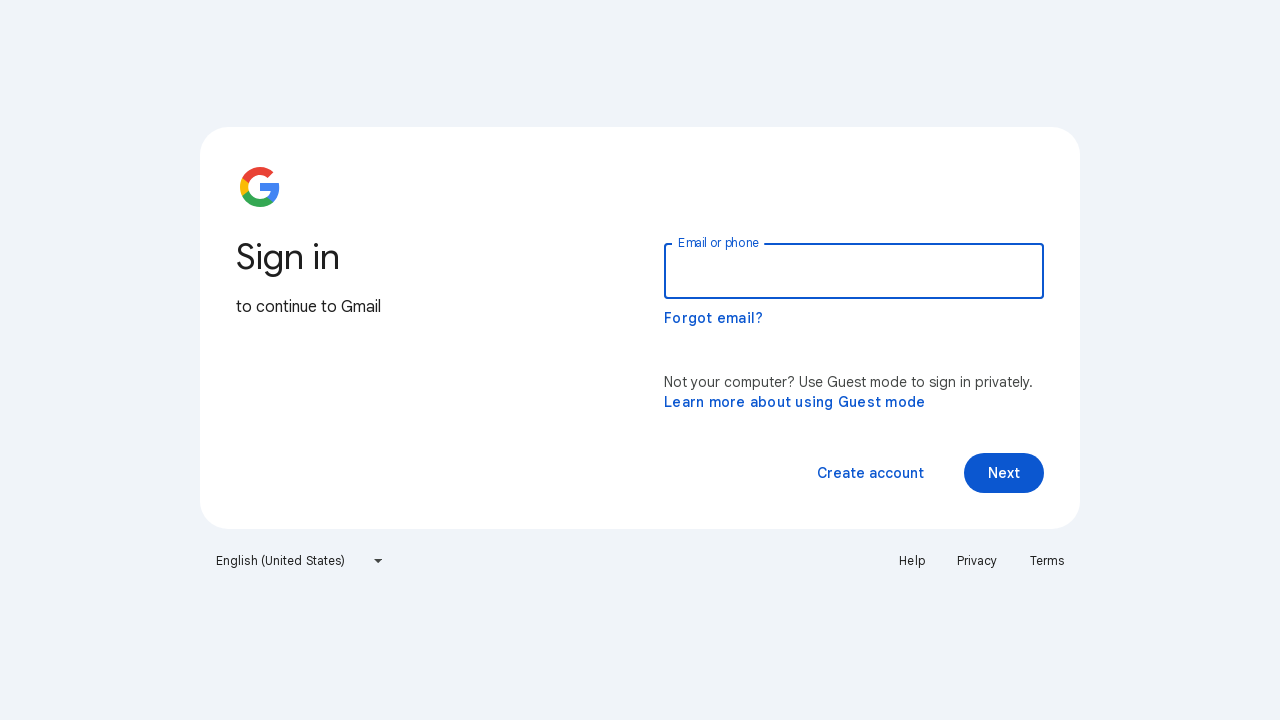

Waited for link elements to load on Gmail page
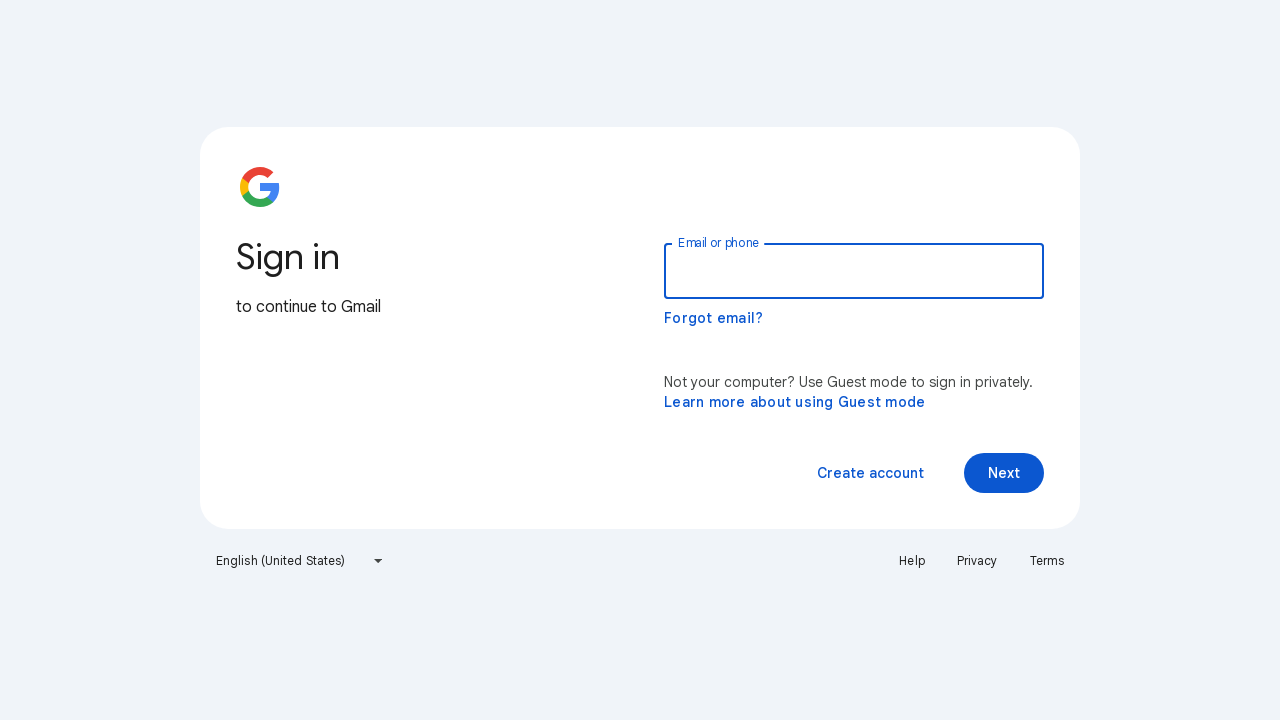

Clicked on 'Learn more about using Guest mode' link at (795, 402) on a:has-text('Learn more about using Guest mode')
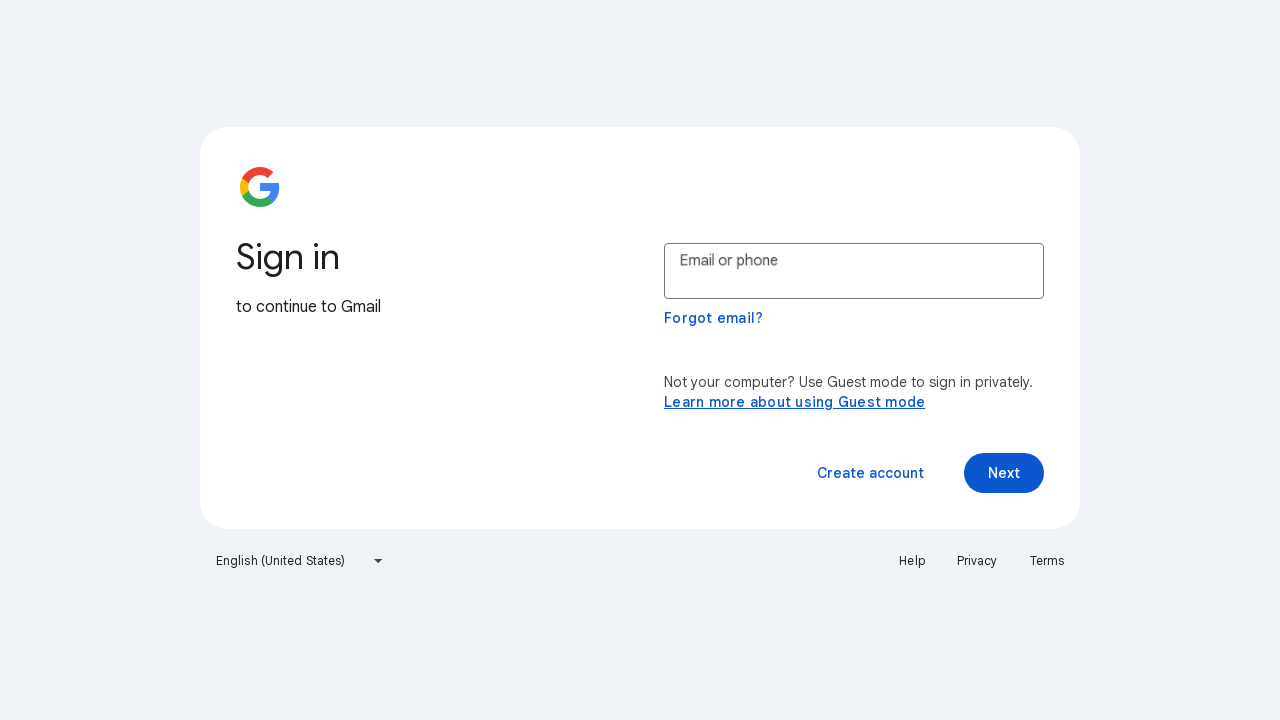

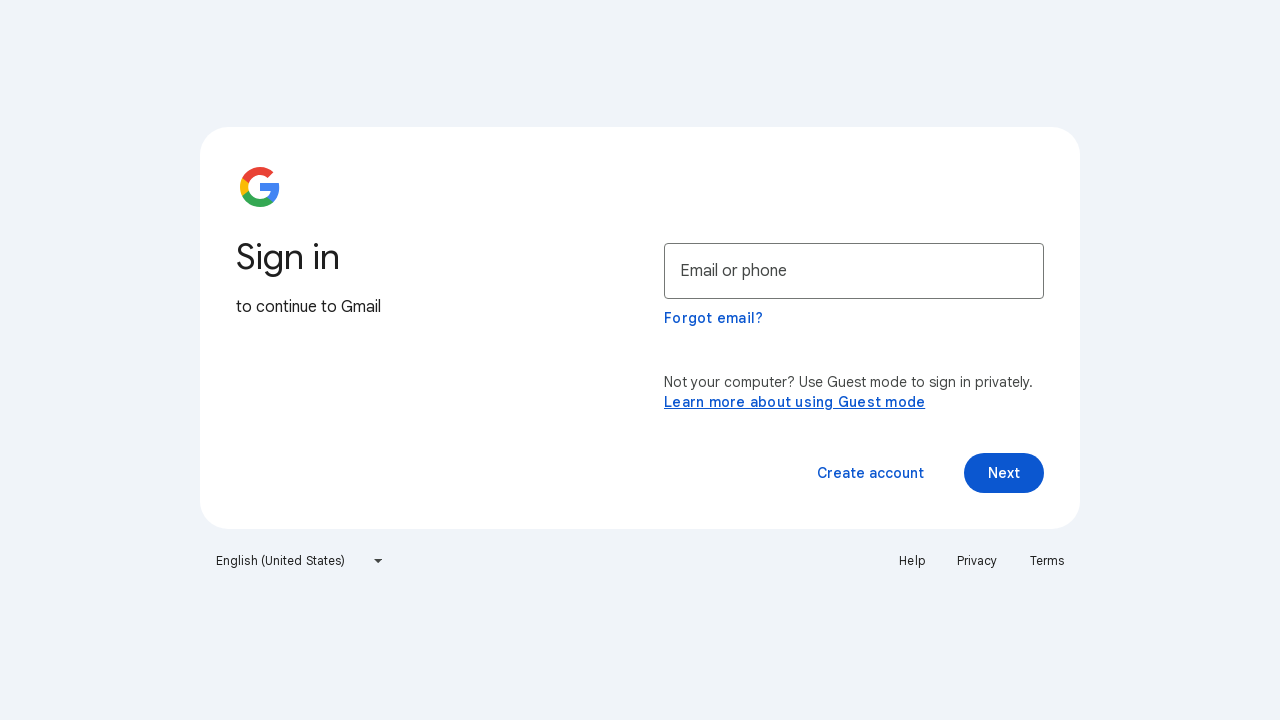